Tests editing a todo item by double-clicking and entering new text

Starting URL: https://demo.playwright.dev/todomvc

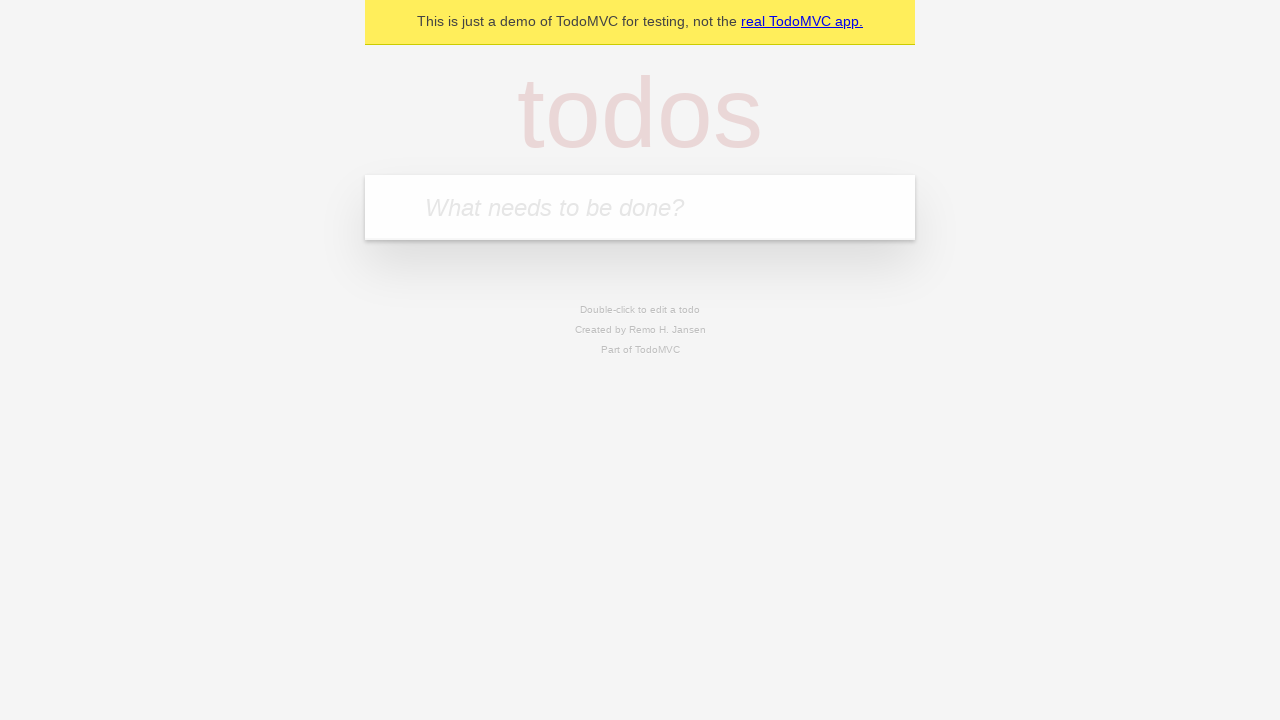

Filled first todo item with 'buy some cheese' on .new-todo
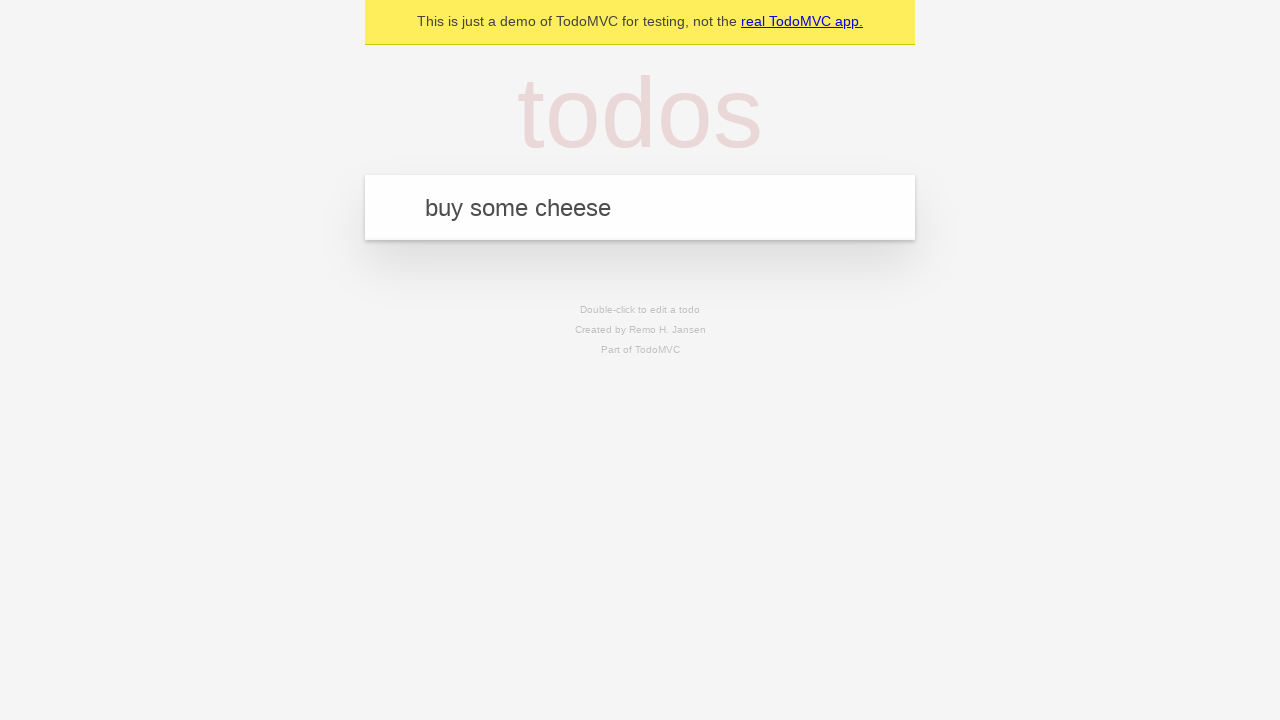

Pressed Enter to create first todo item on .new-todo
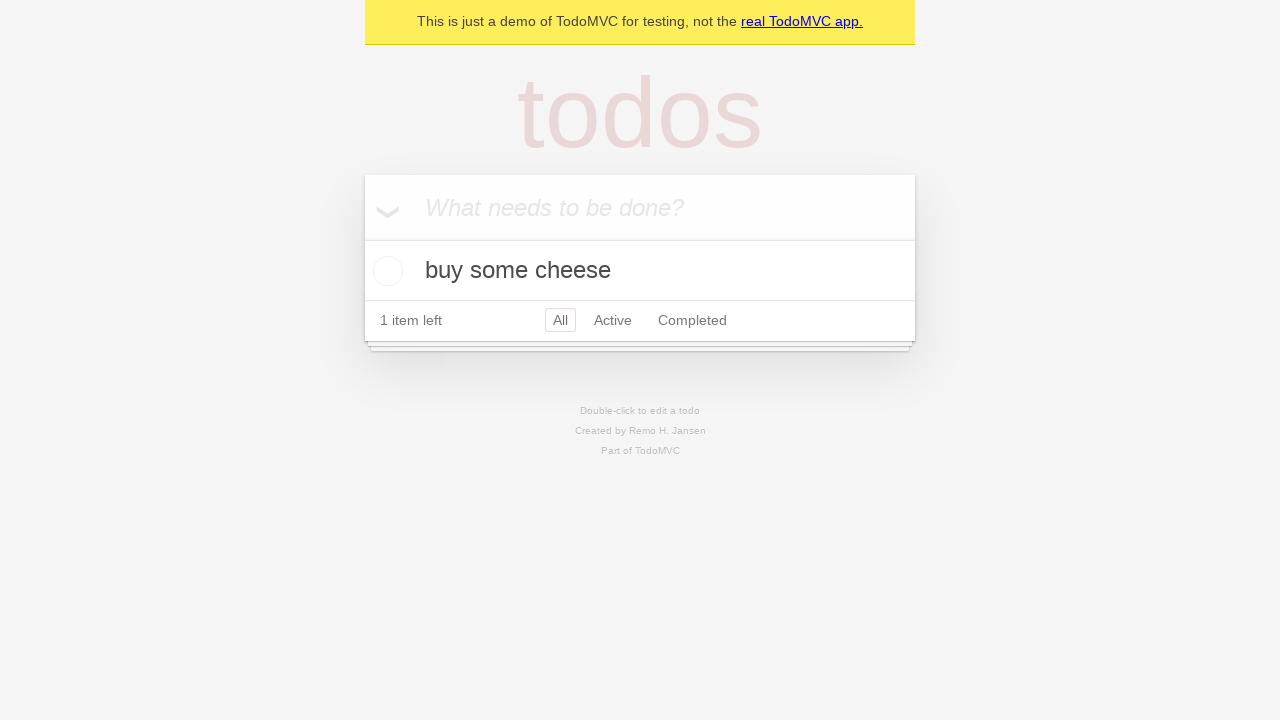

Filled second todo item with 'feed the cat' on .new-todo
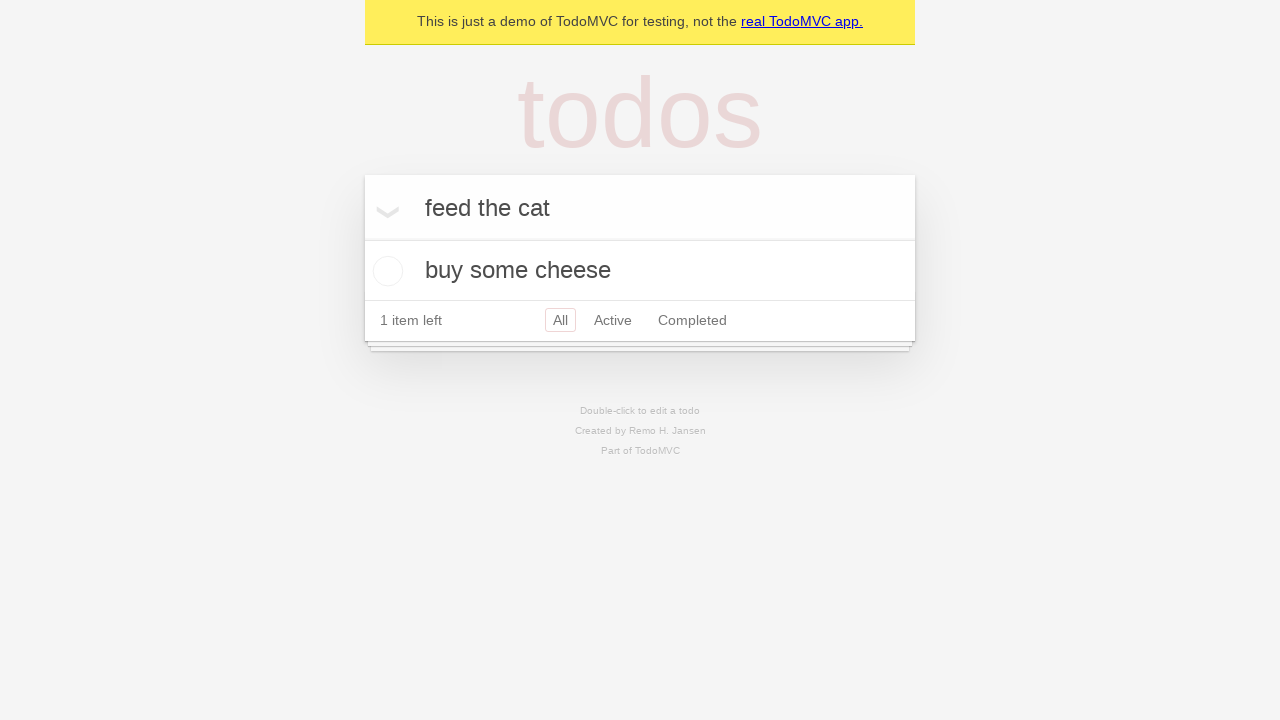

Pressed Enter to create second todo item on .new-todo
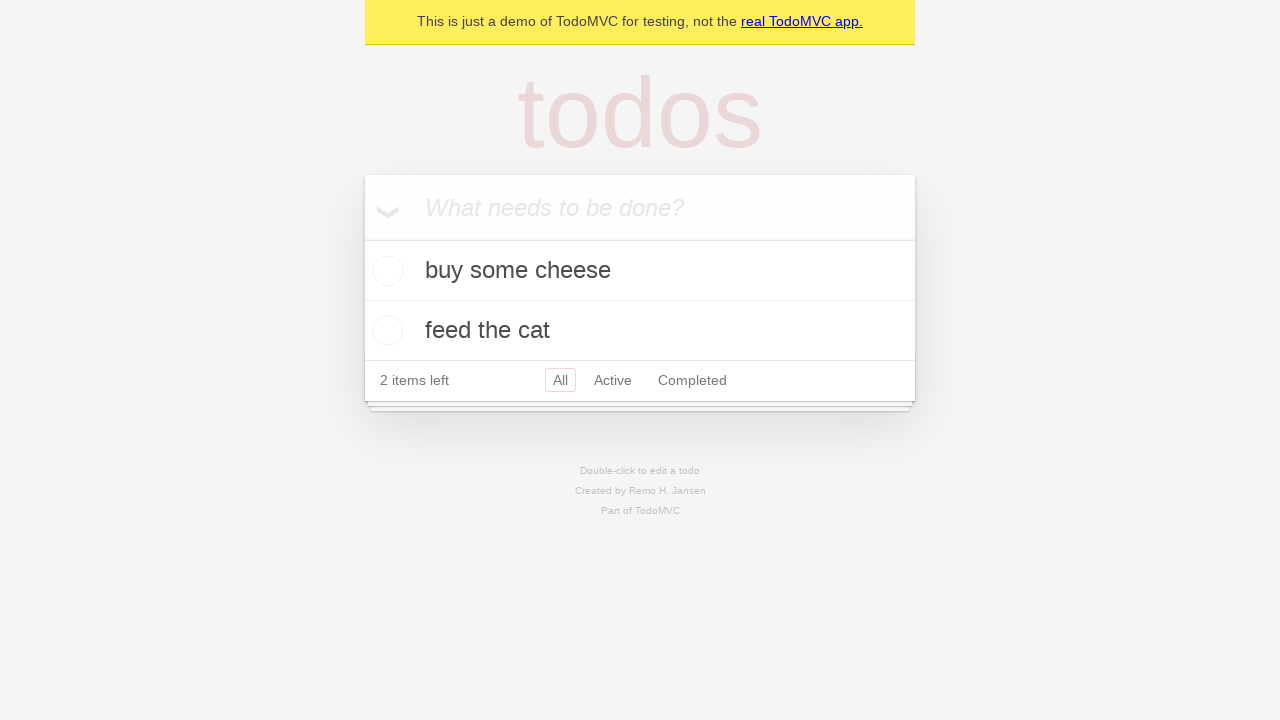

Filled third todo item with 'book a doctors appointment' on .new-todo
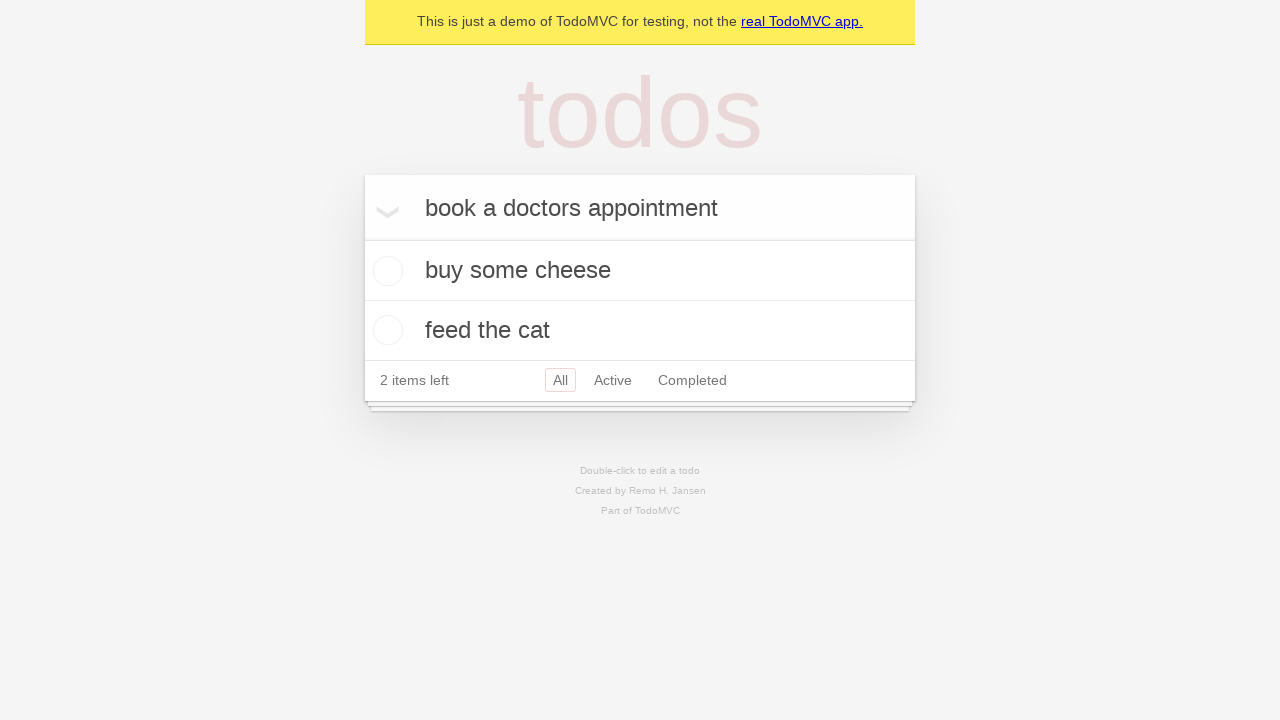

Pressed Enter to create third todo item on .new-todo
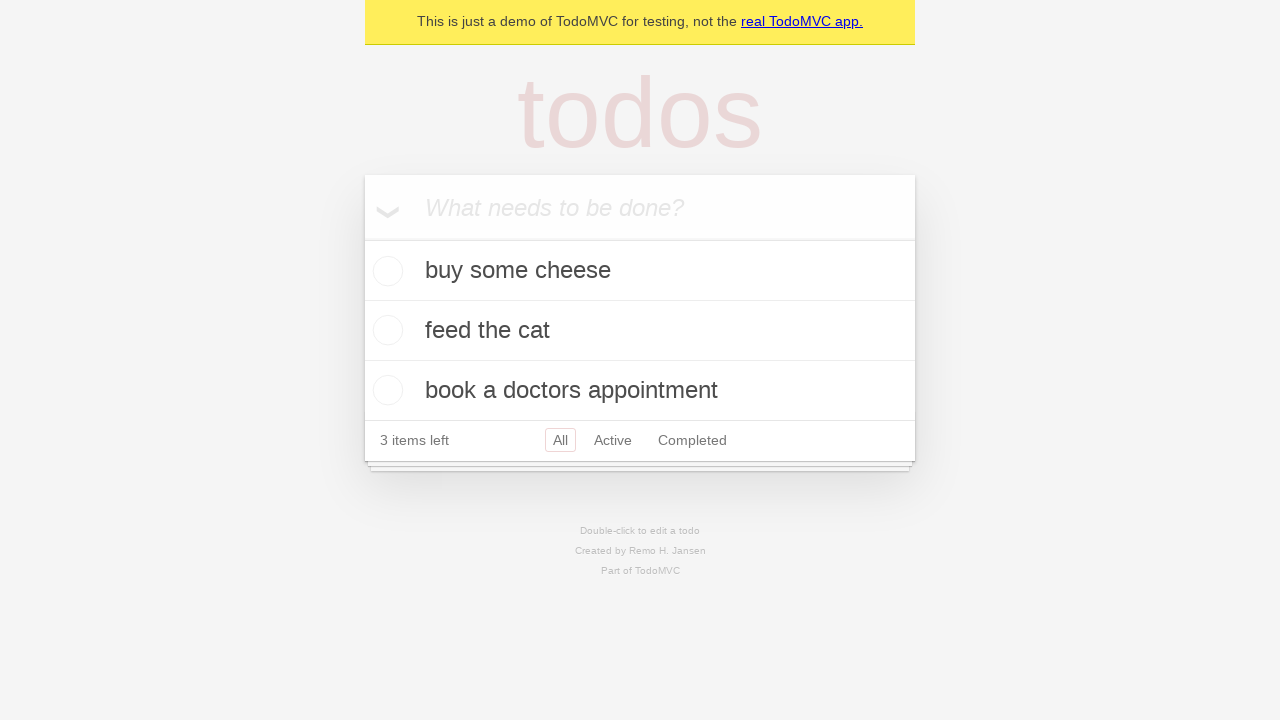

Double-clicked second todo item to enter edit mode at (640, 331) on .todo-list li >> nth=1
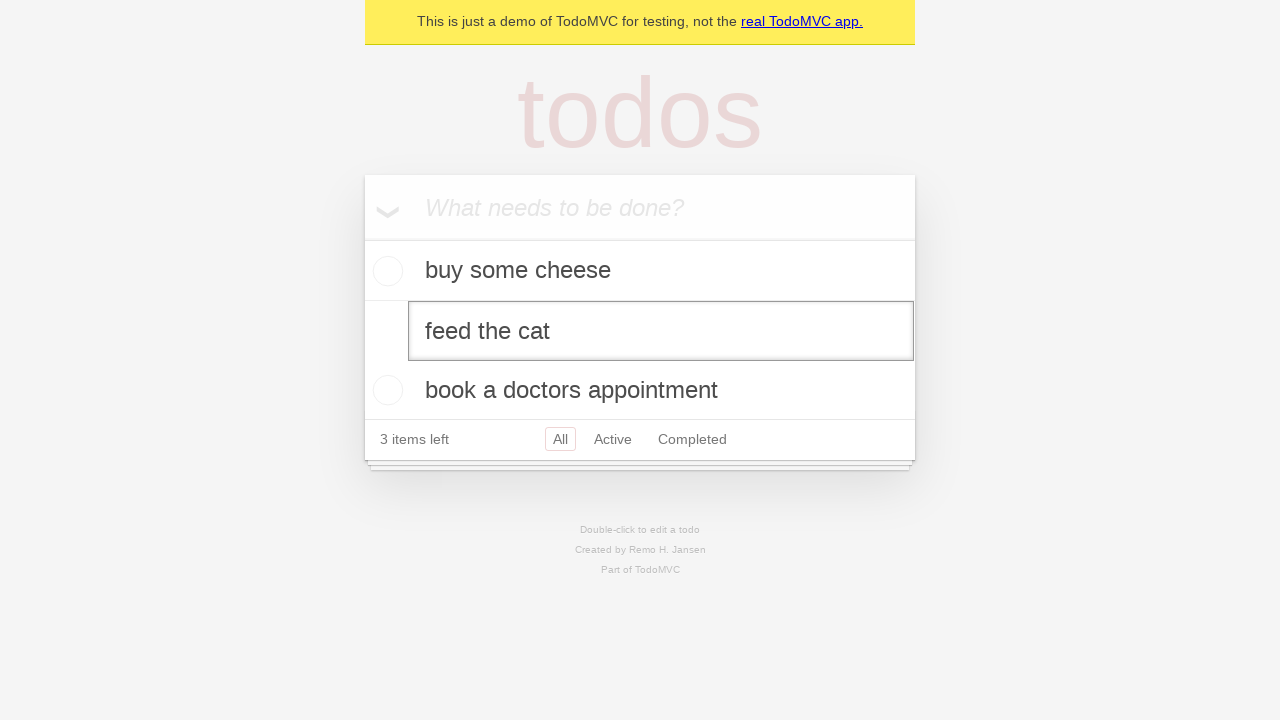

Filled edit field with new text 'buy some sausages' on .todo-list li >> nth=1 >> .edit
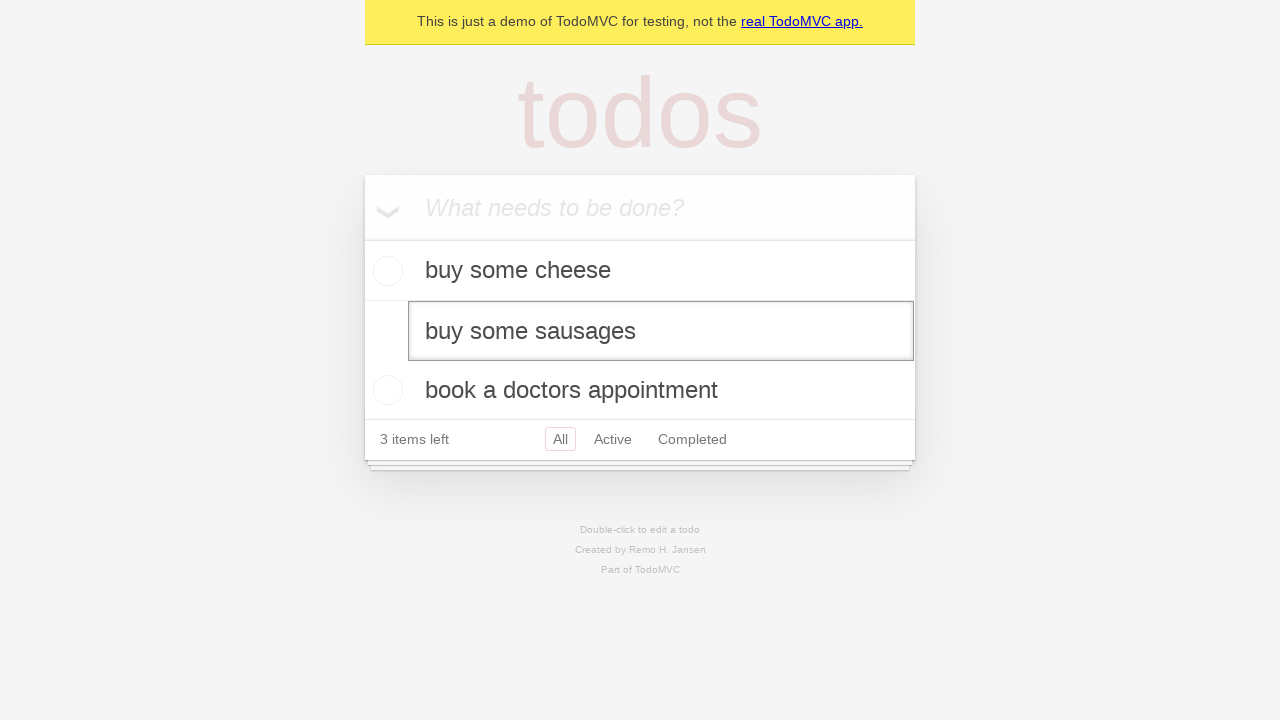

Pressed Enter to confirm the edited todo item on .todo-list li >> nth=1 >> .edit
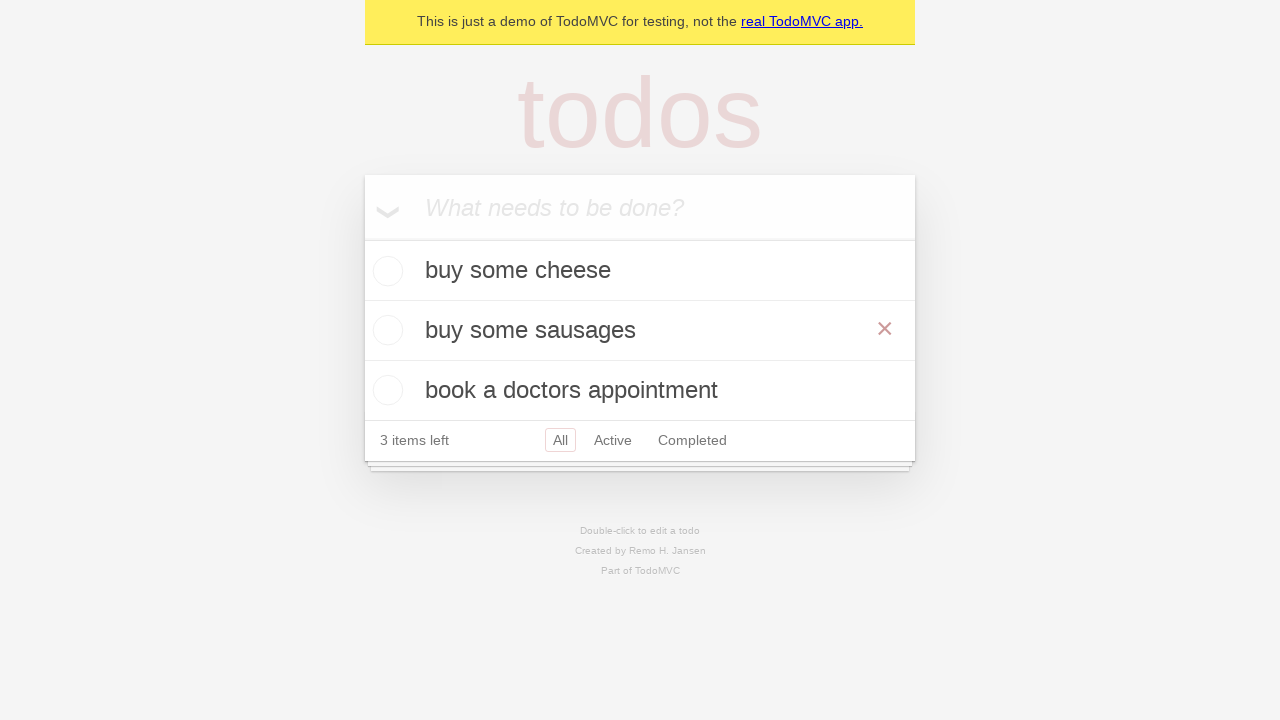

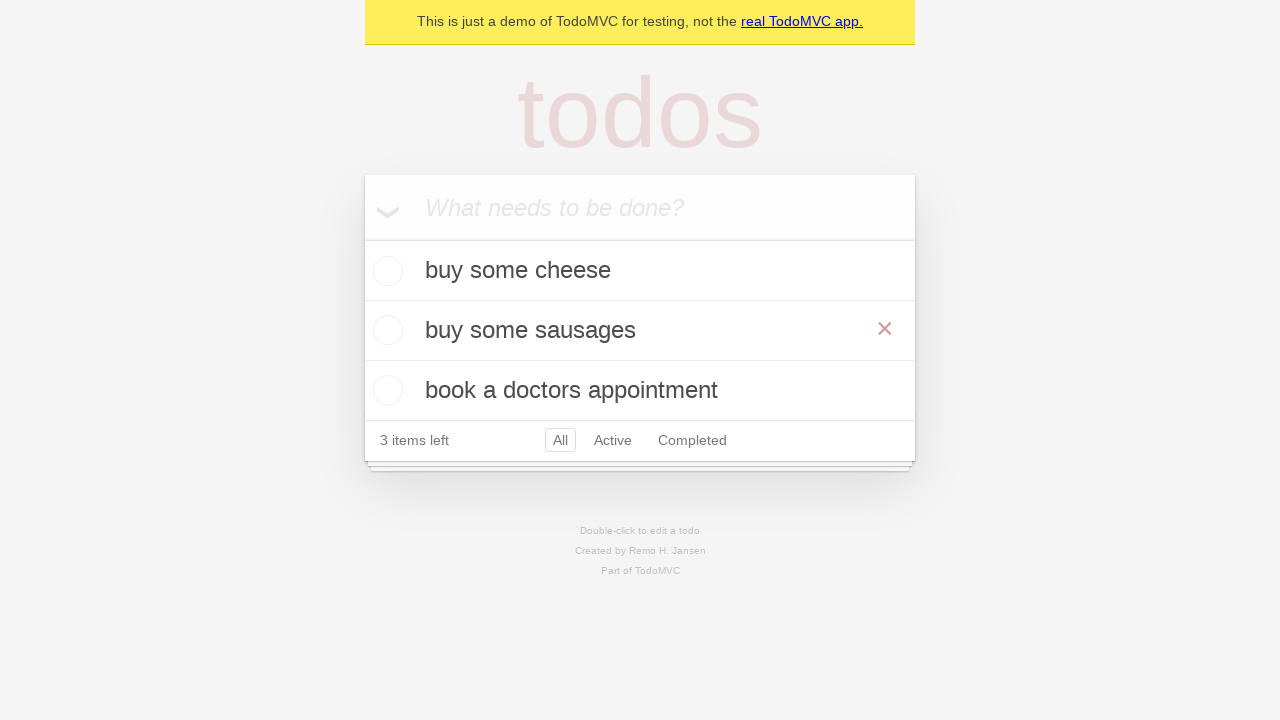